Tests navigation by clicking a calculated link text, then fills out a form with personal information (first name, last name, city, country) and submits it

Starting URL: http://suninjuly.github.io/find_link_text

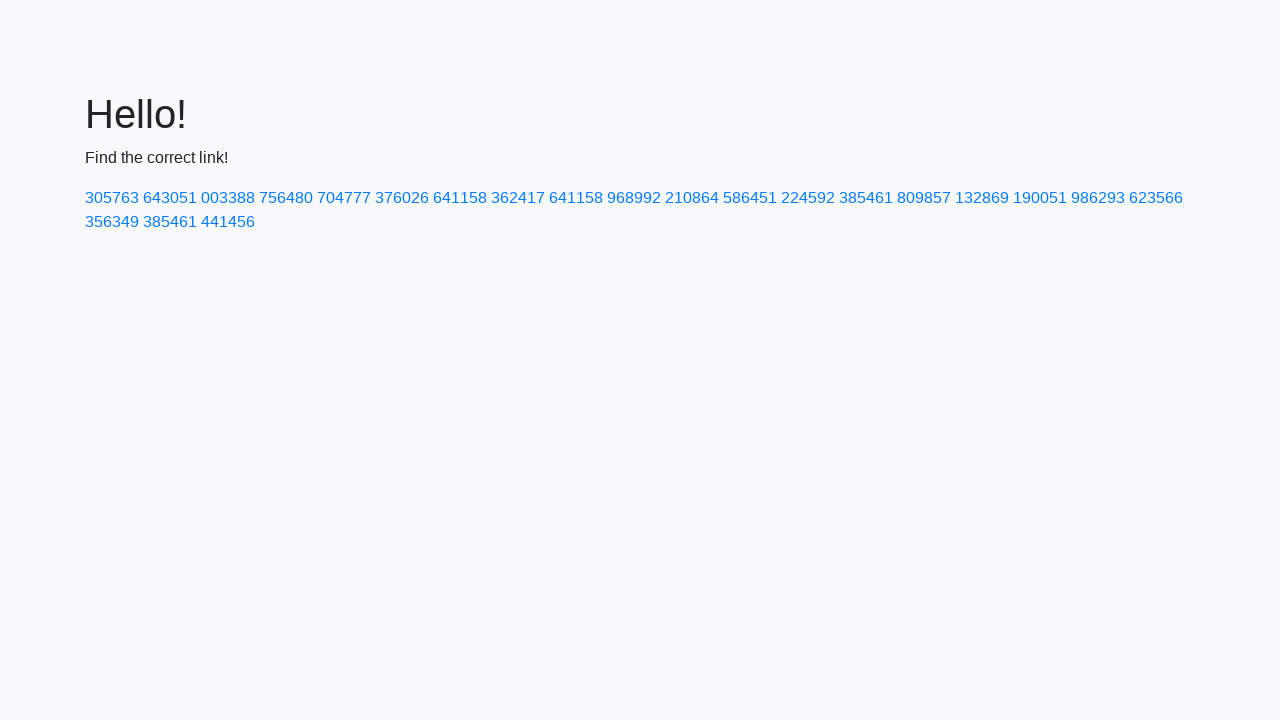

Calculated link text value using mathematical formula
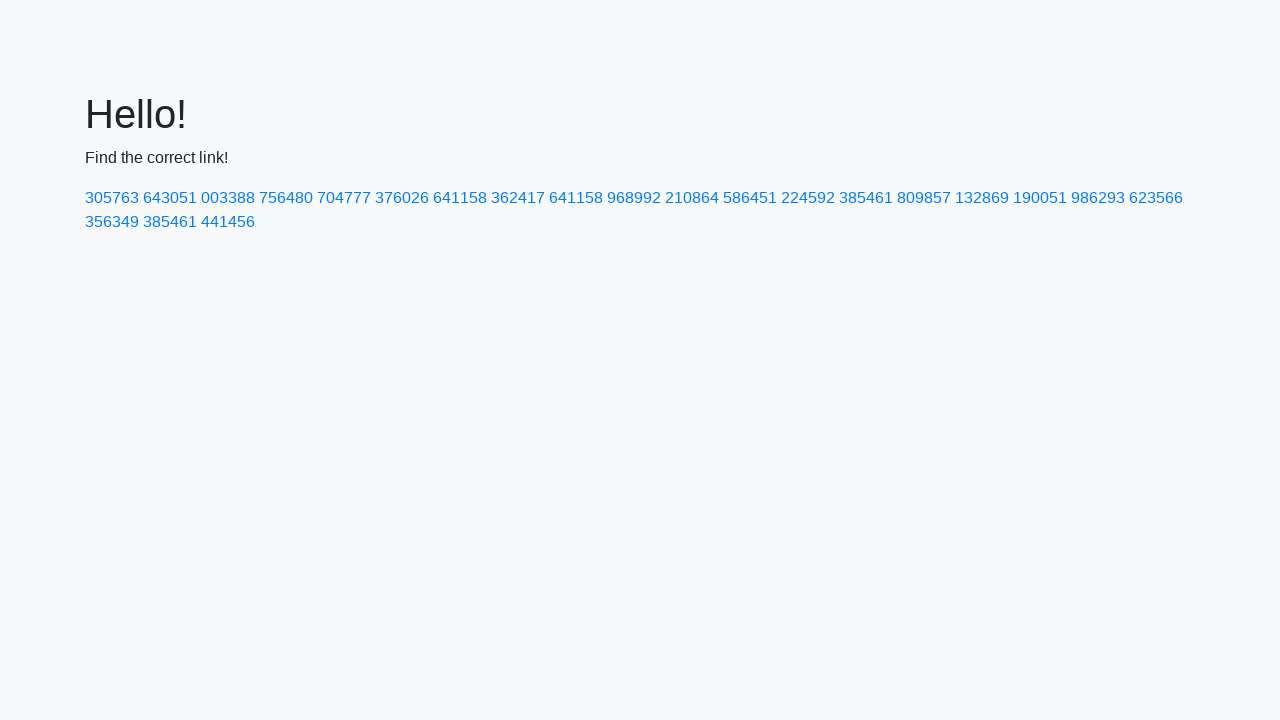

Clicked link with calculated text '224592' at (808, 198) on text=224592
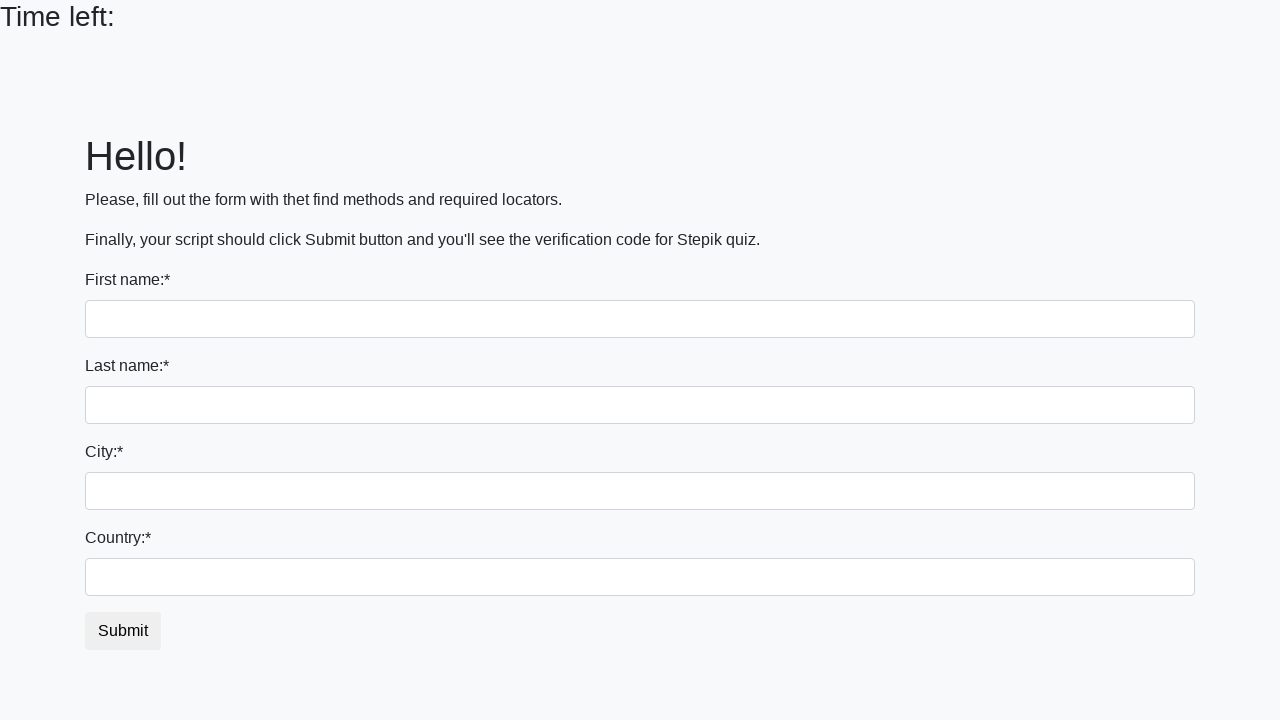

Filled first name field with 'Ivan' on input
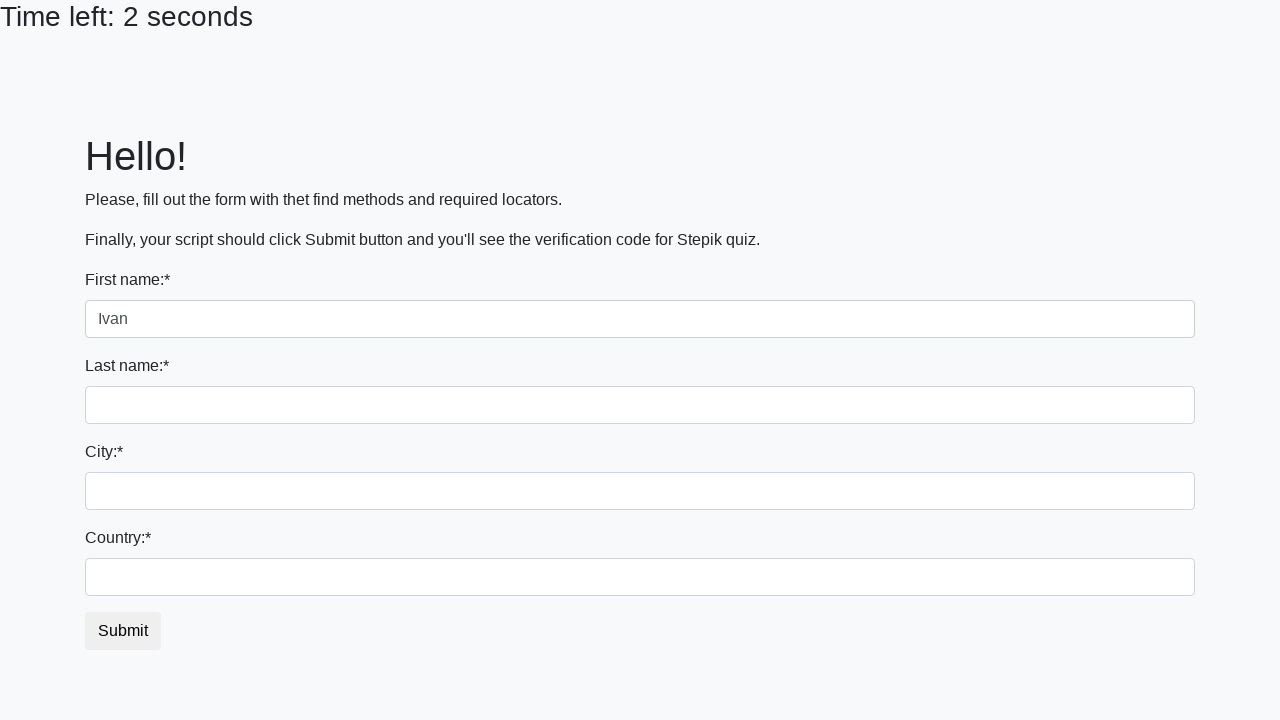

Filled last name field with 'Petrov' on input[name='last_name']
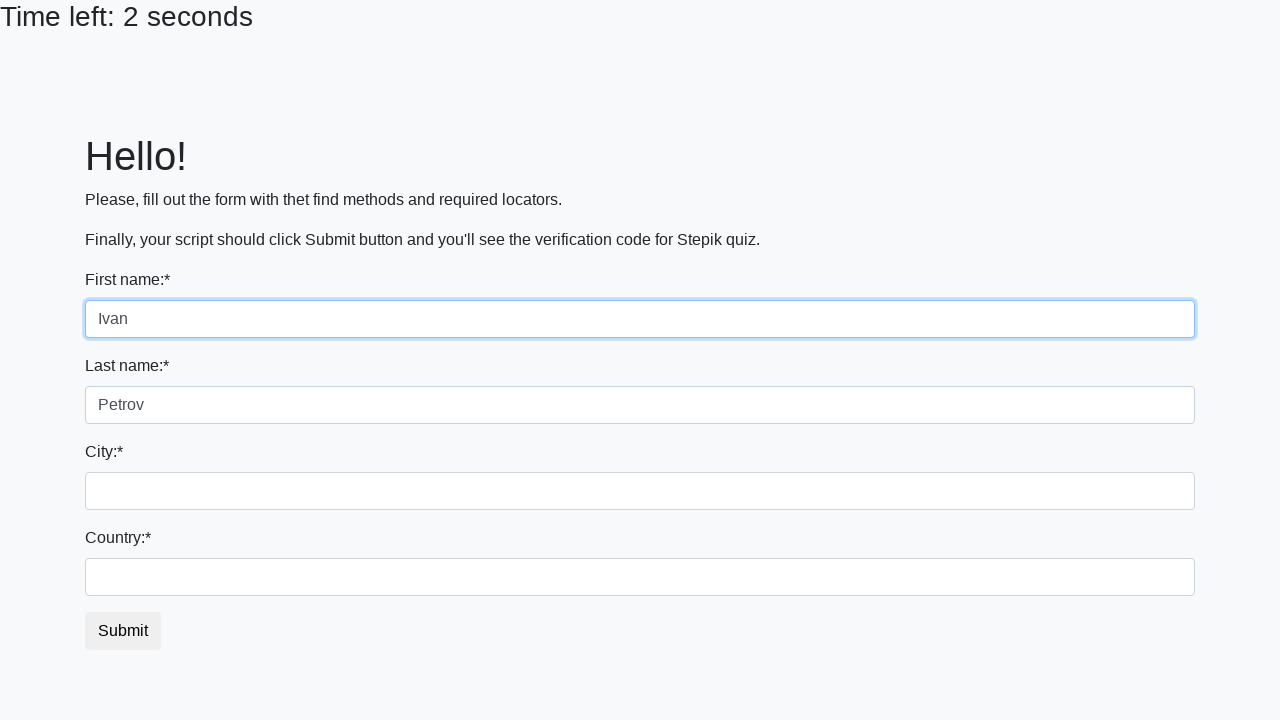

Filled city field with 'Smolensk' on .city
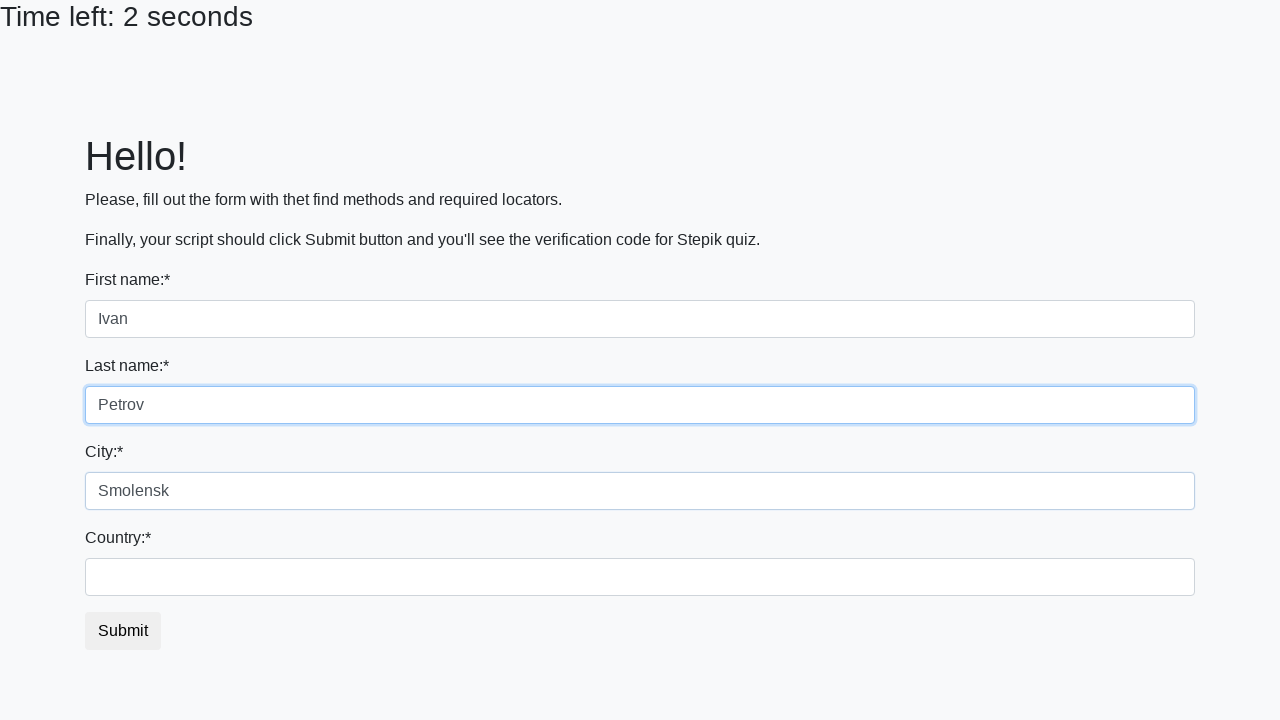

Filled country field with 'Russia' on #country
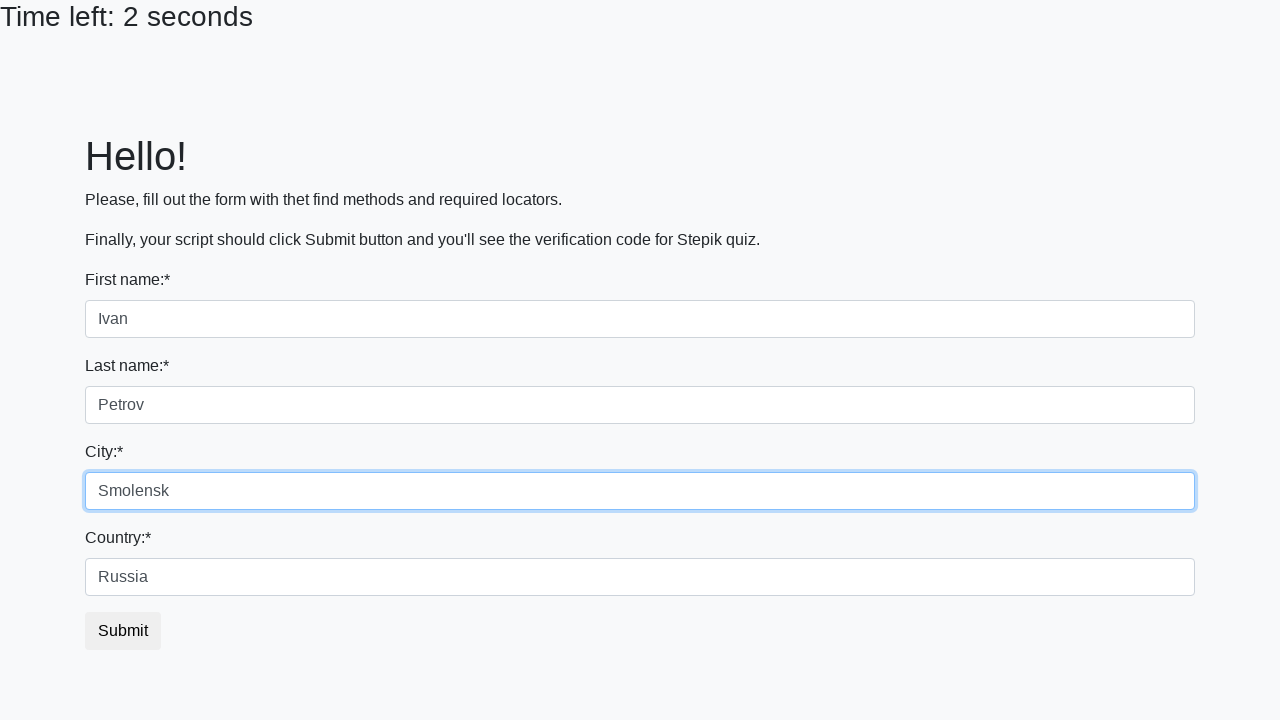

Clicked submit button to complete form submission at (123, 631) on .btn-default
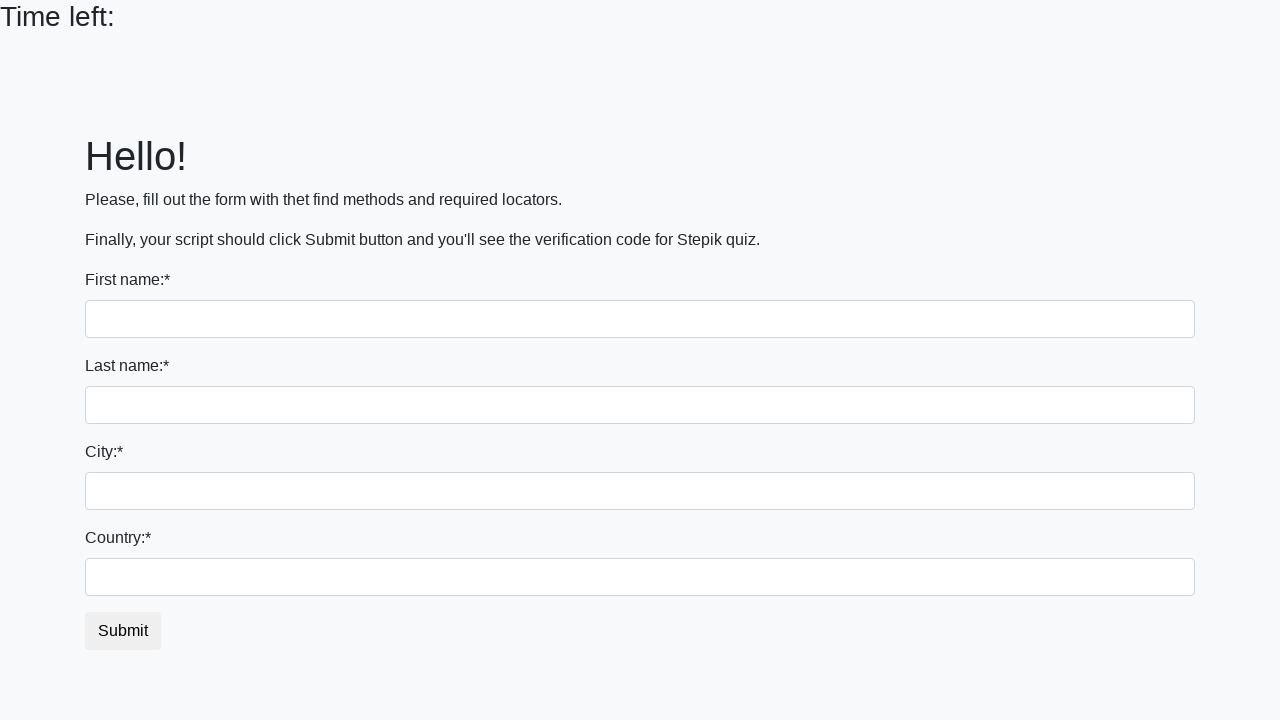

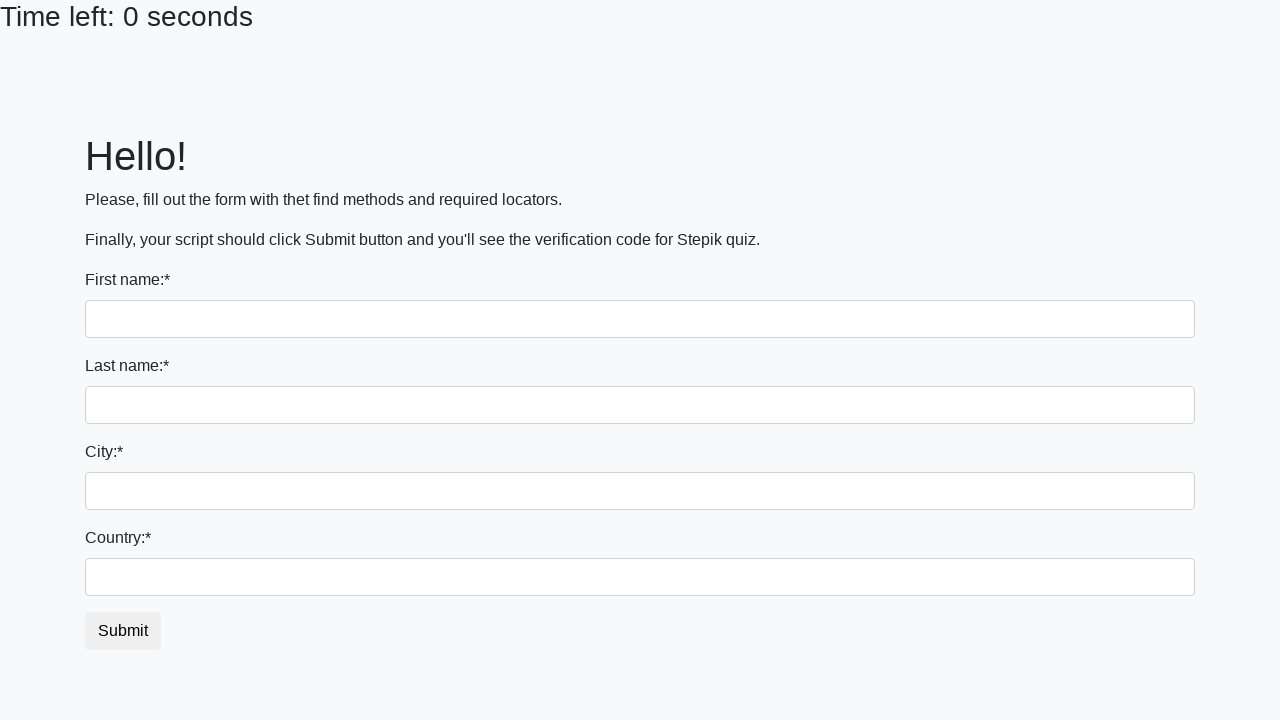